Navigates a university course search system by selecting a college from a dropdown, then selecting a department, and clicking the search button to view the course listing table.

Starting URL: https://sys.ndhu.edu.tw/aa/class/course/Default.aspx

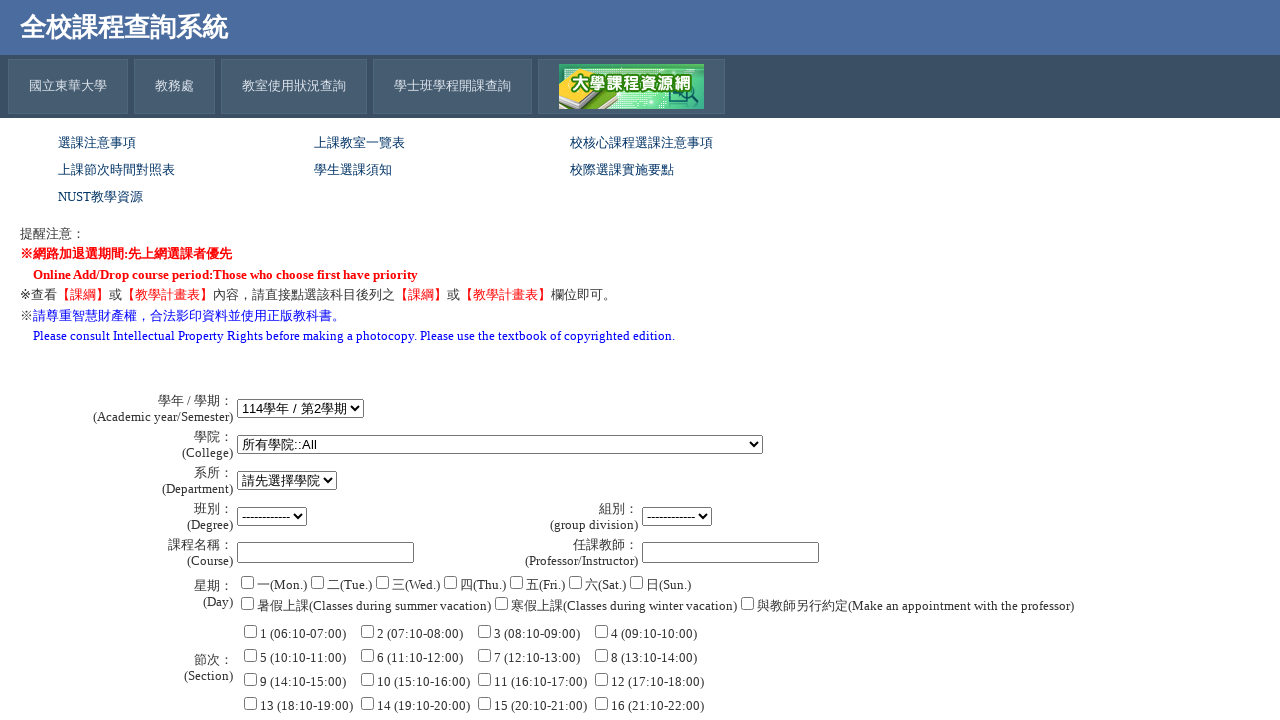

College dropdown loaded
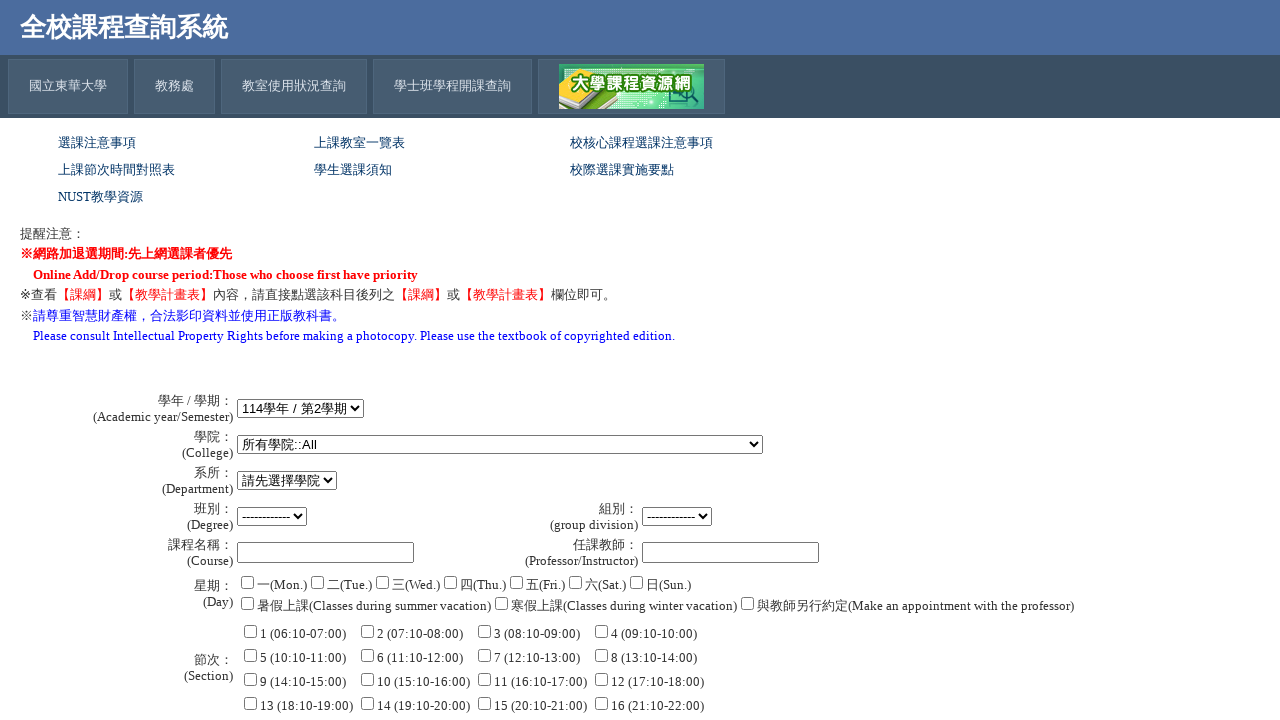

Located college dropdown element
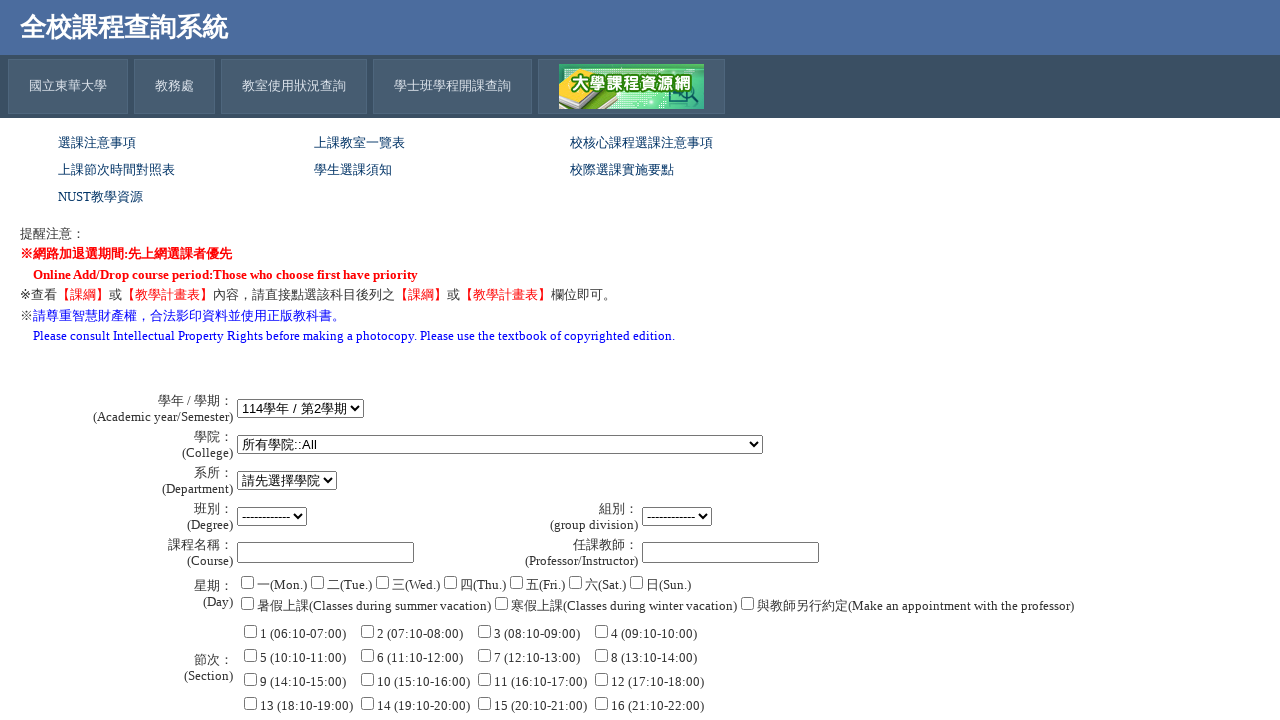

Selected college from dropdown on select[name='ddlCOLLEGE']
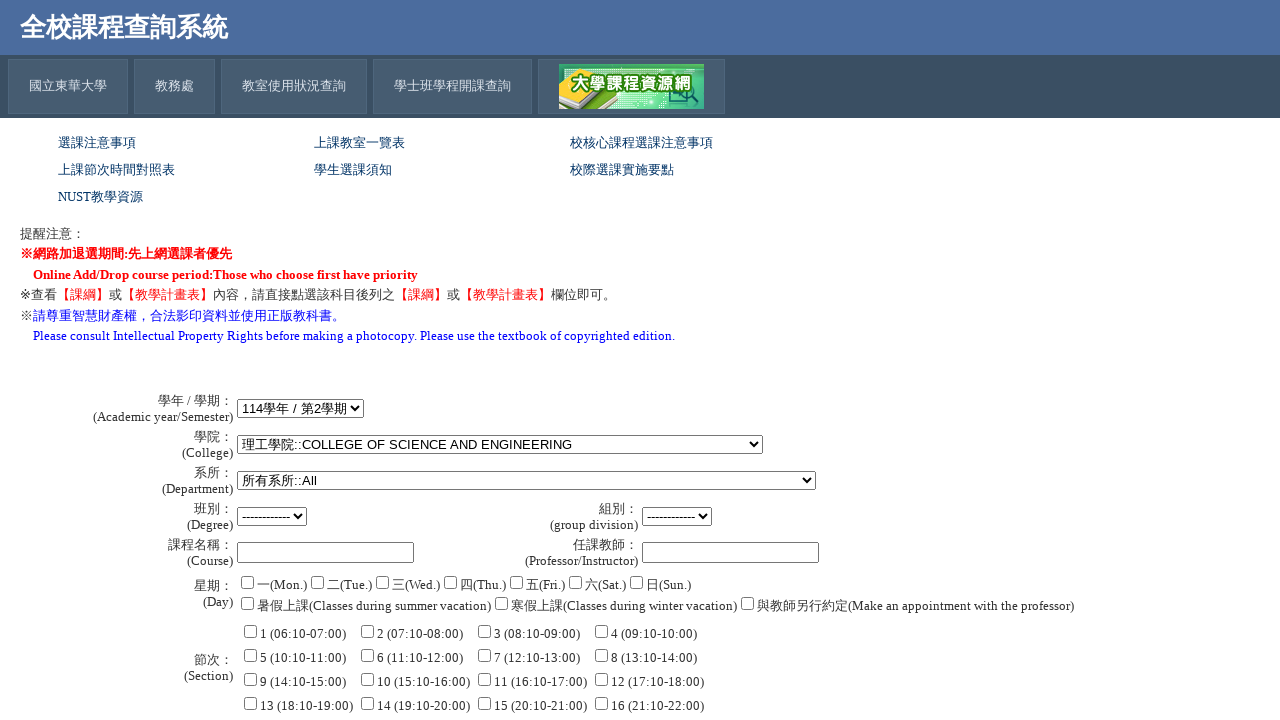

Waited 3 seconds for department dropdown to update
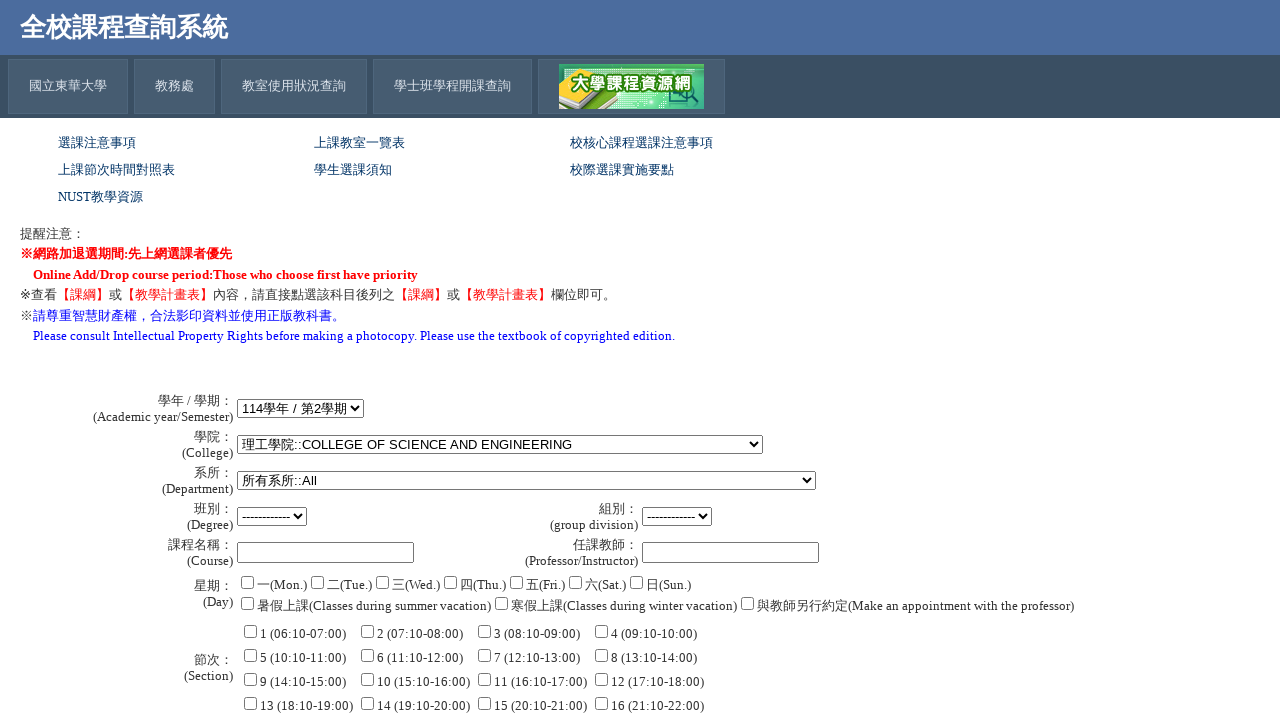

Located department dropdown element
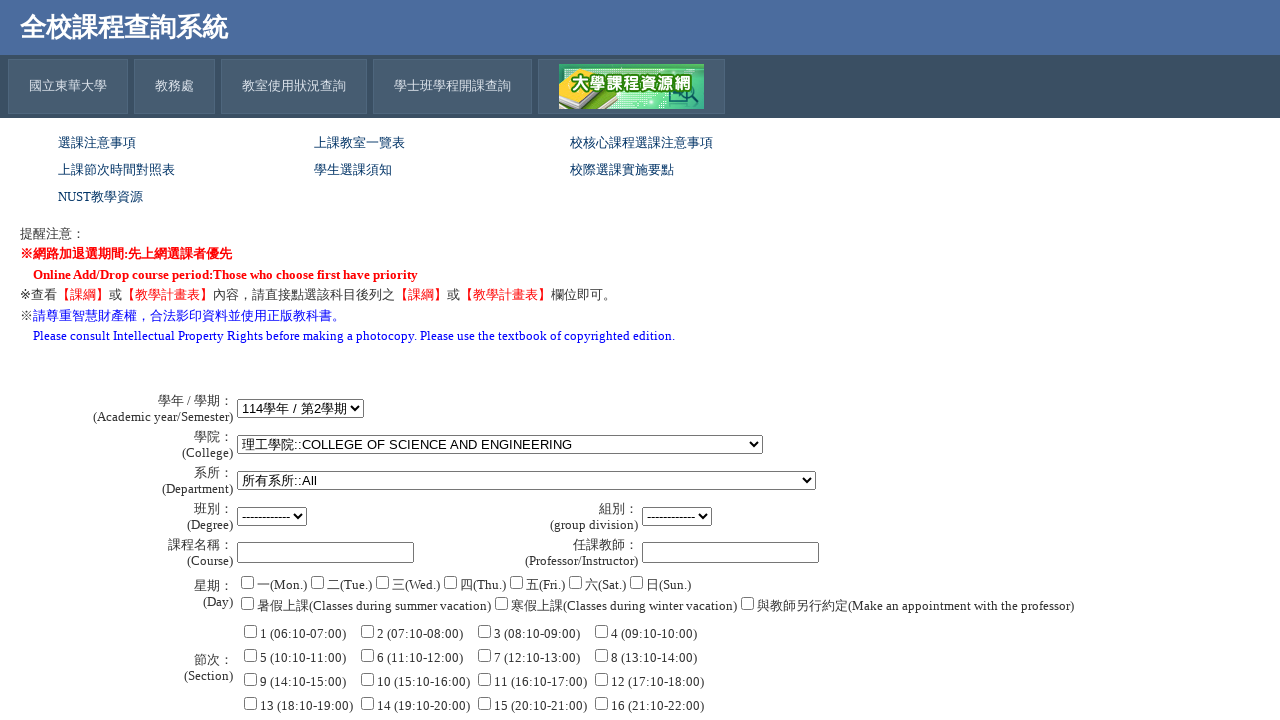

Selected department from dropdown on select[name='ddlDEP']
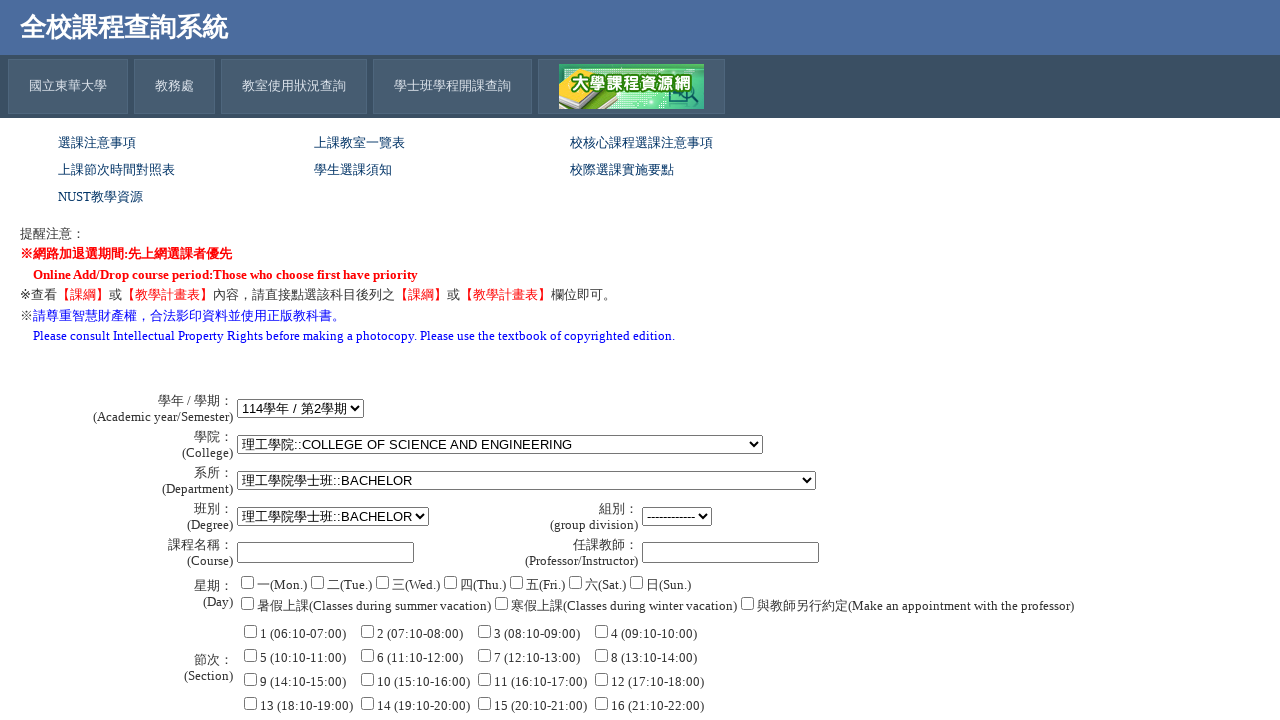

Waited 2 seconds for page to update
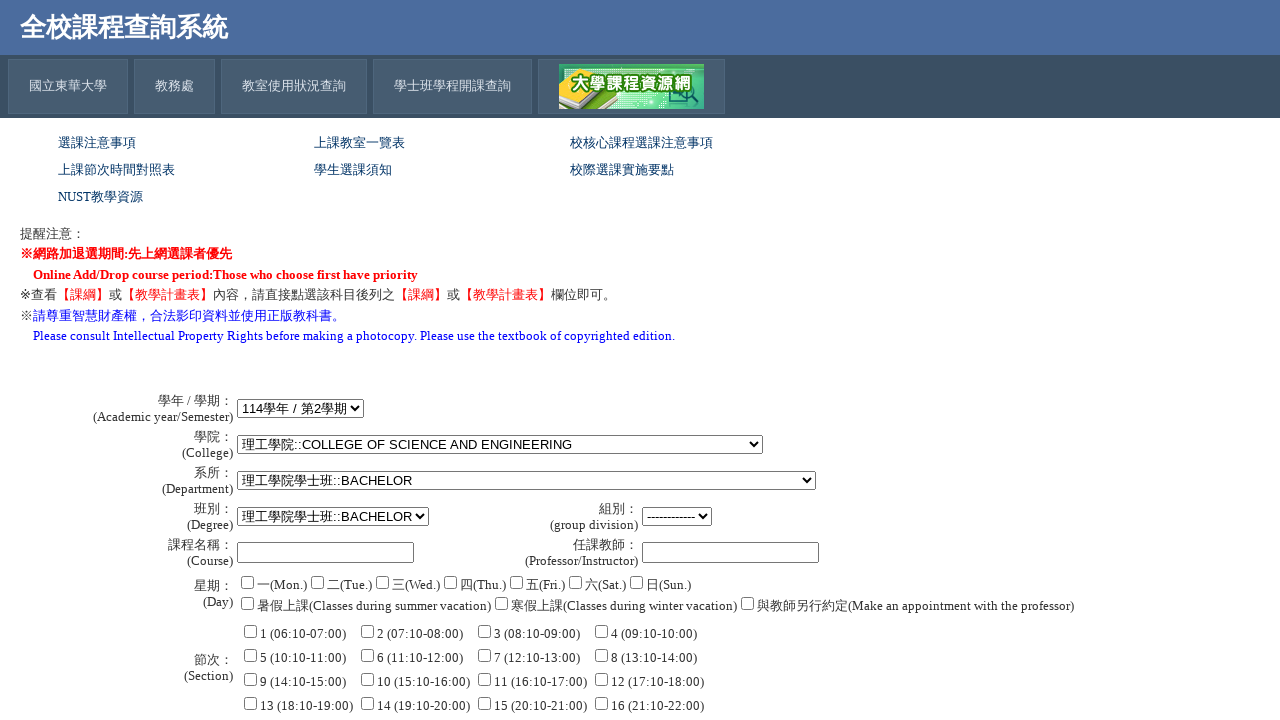

Clicked search button to query courses at (275, 661) on input[name='btnCourse']
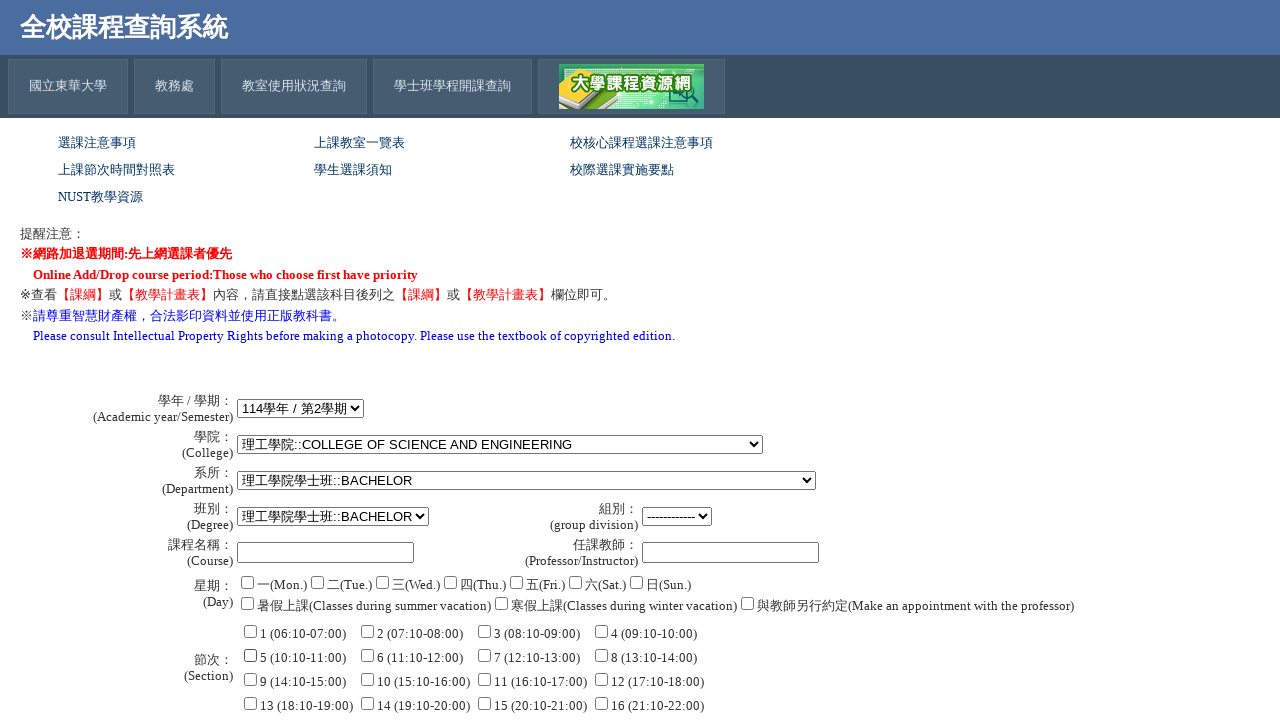

Course listing table loaded successfully
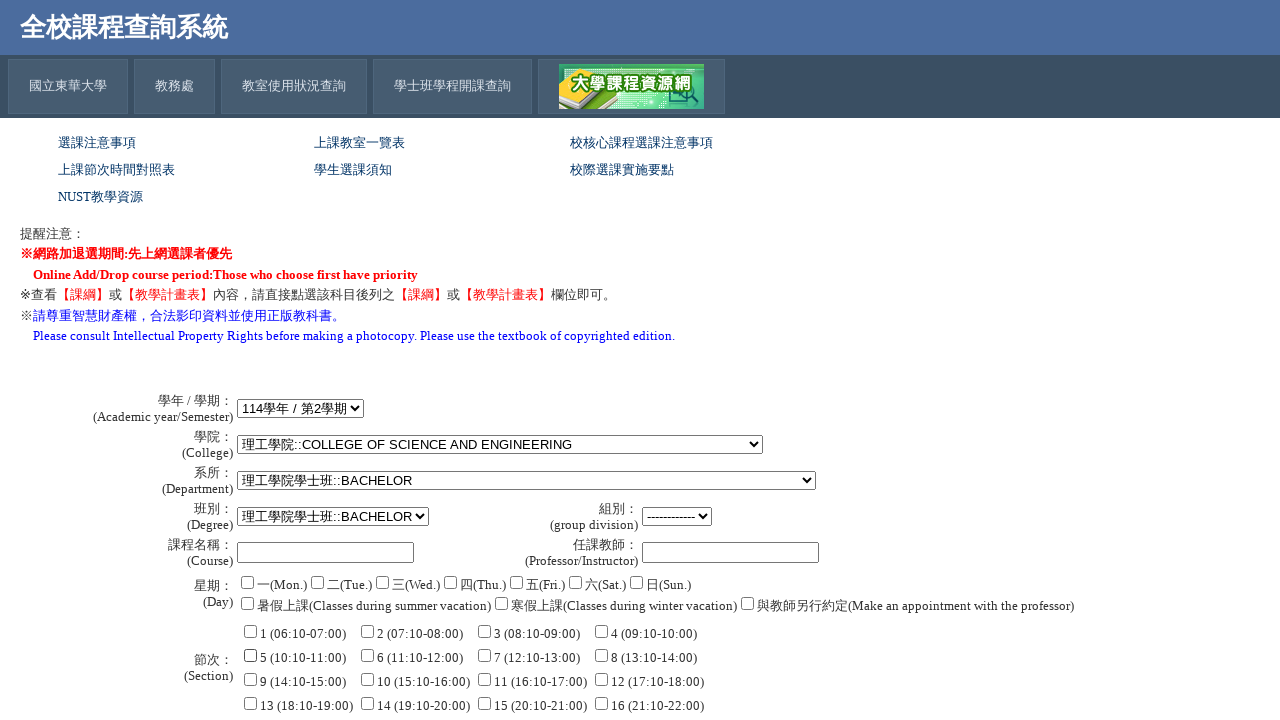

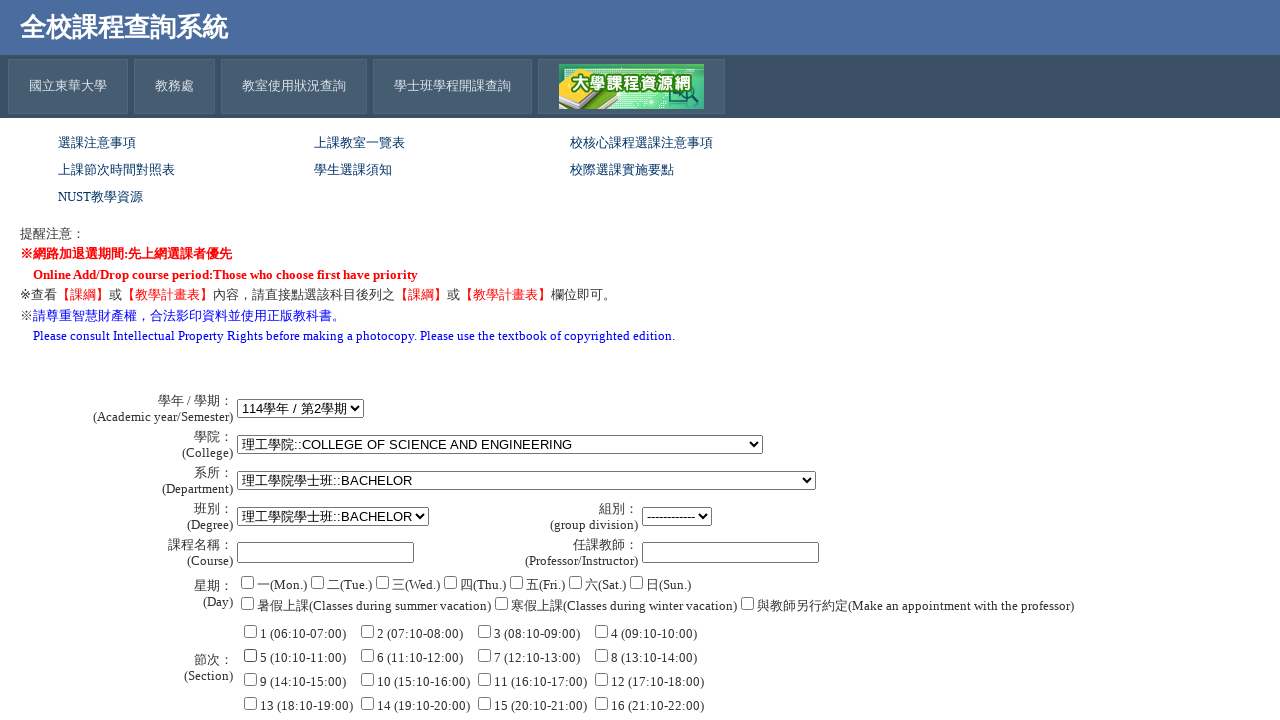